Tests website navigation by verifying the homepage title and clicking the "About Us" link to navigate to the about page, then verifying the new page title.

Starting URL: https://www.training-support.net/

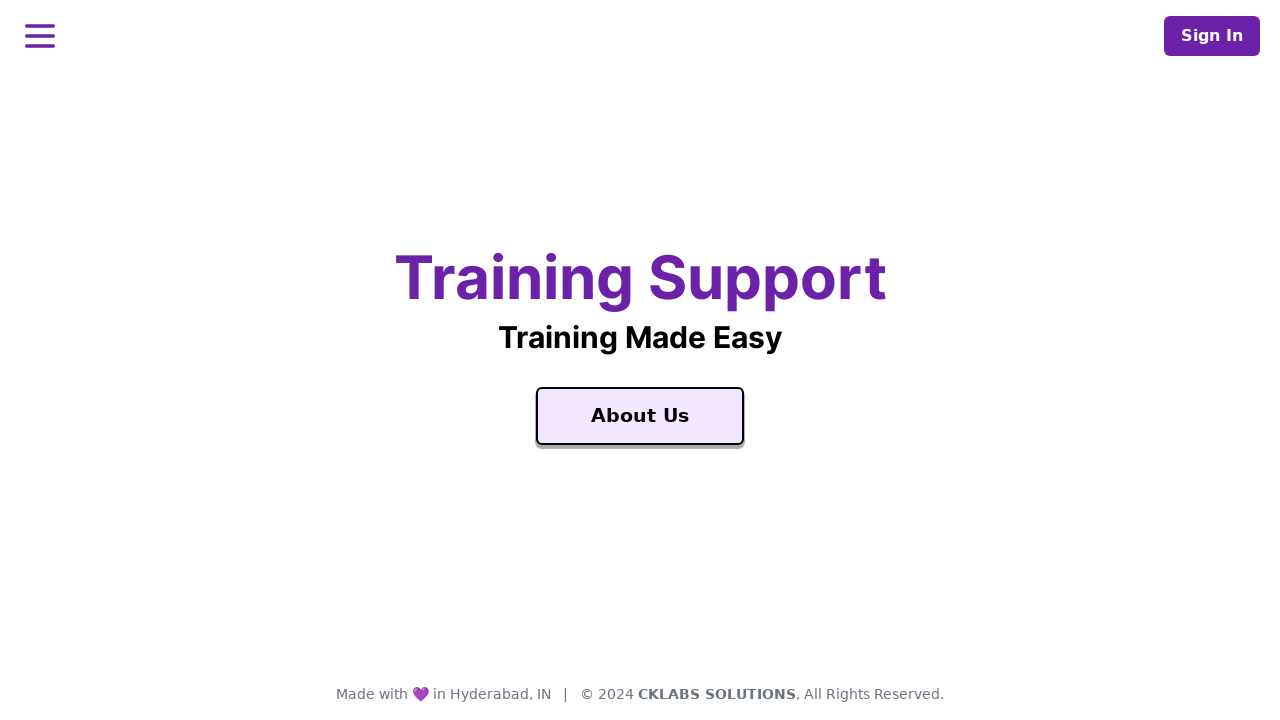

Waited for homepage title element 'Training Support' to load
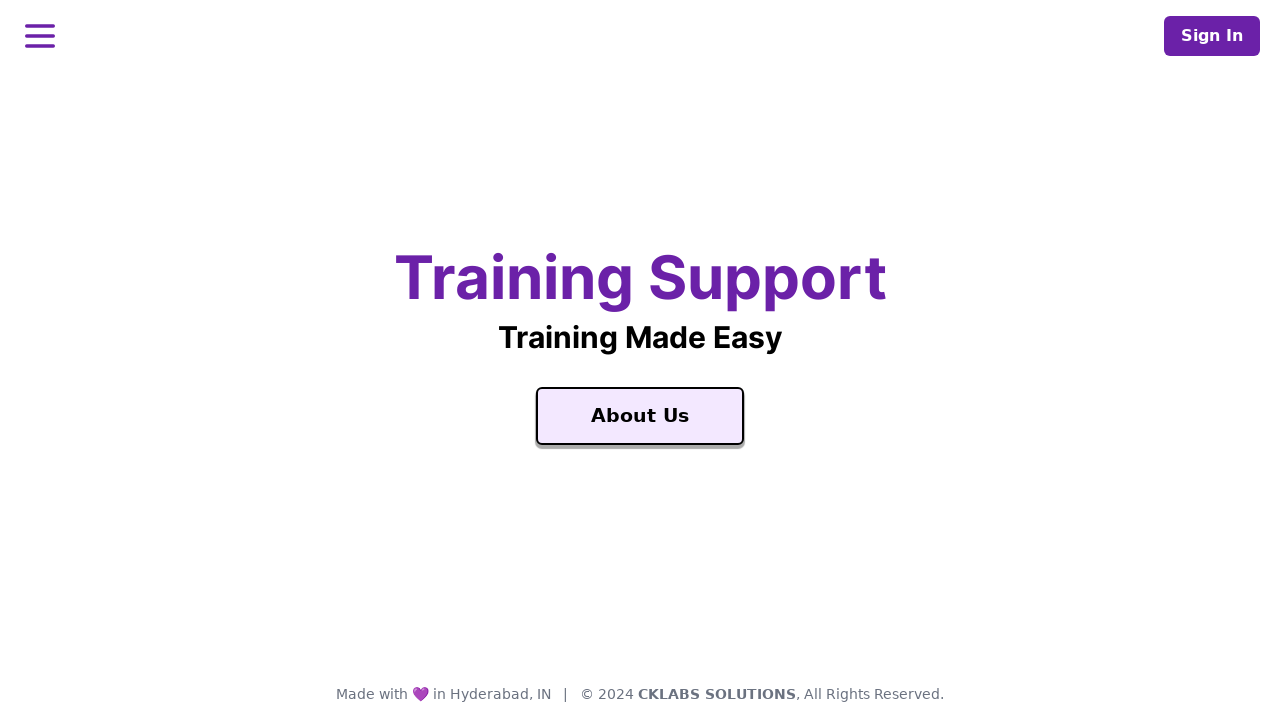

Retrieved homepage title text: 'Training Support'
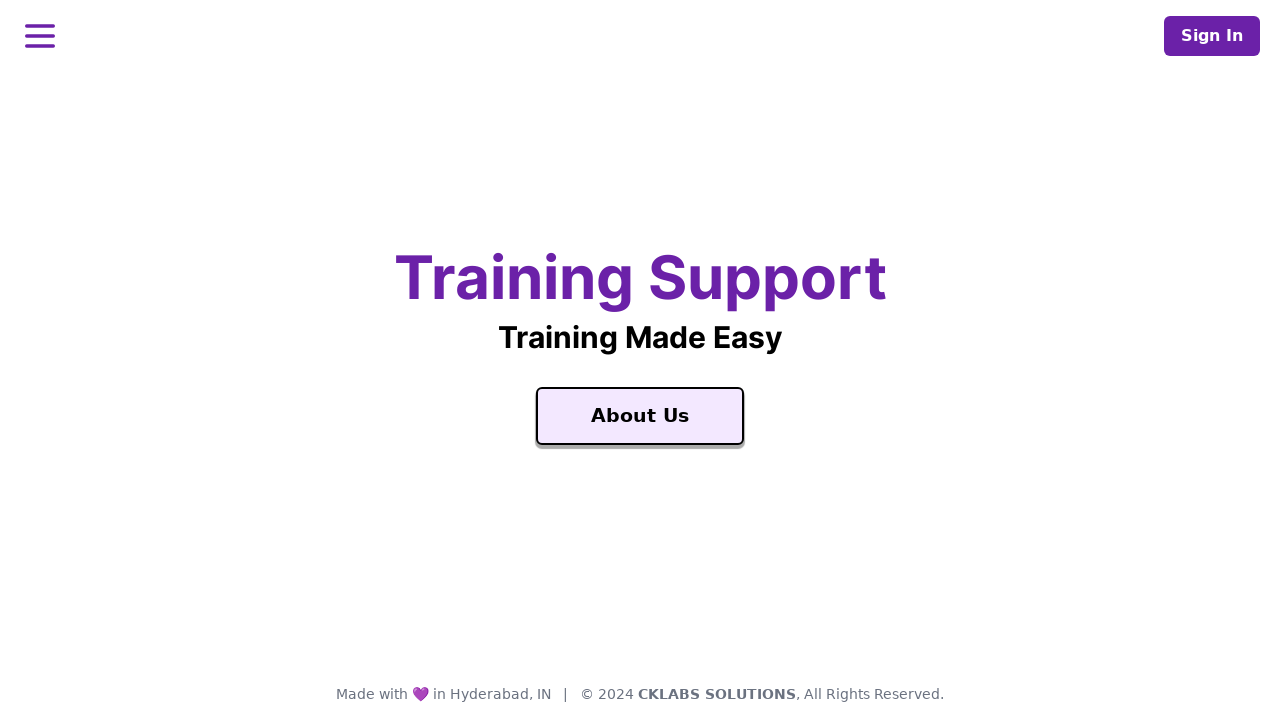

Clicked 'About Us' link to navigate to about page at (640, 416) on text=About Us
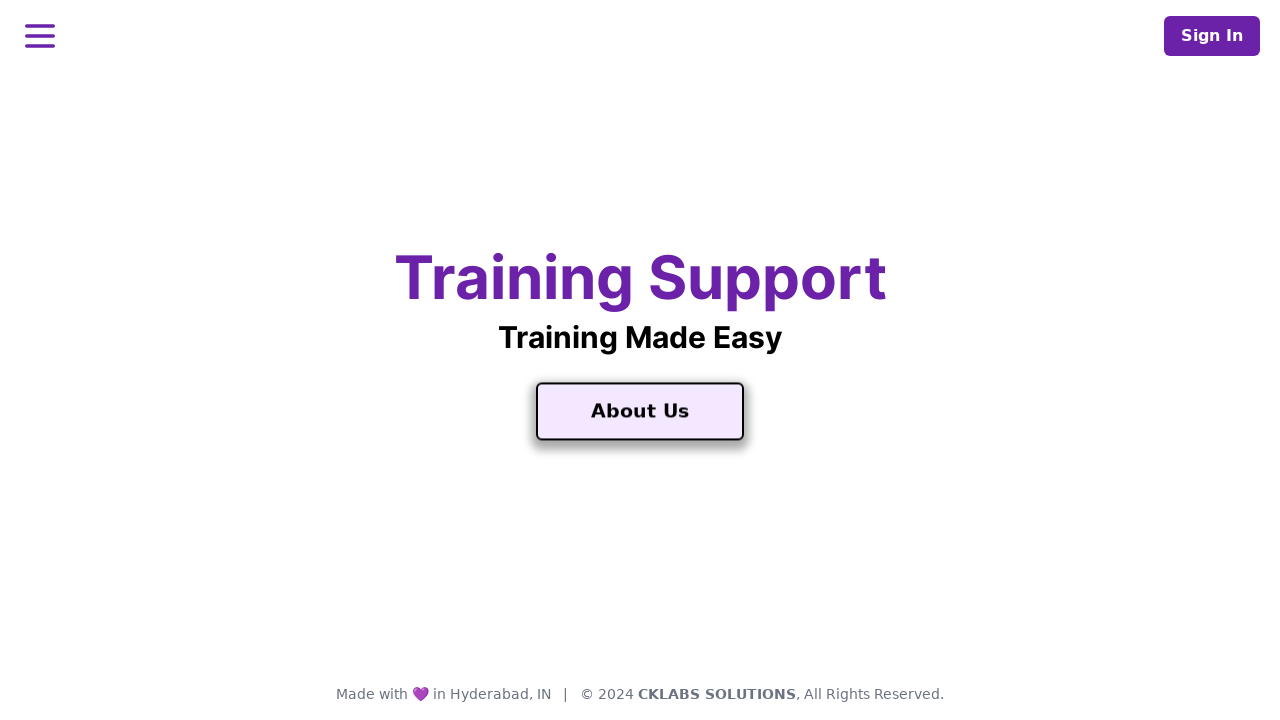

Waited for About Us page to load
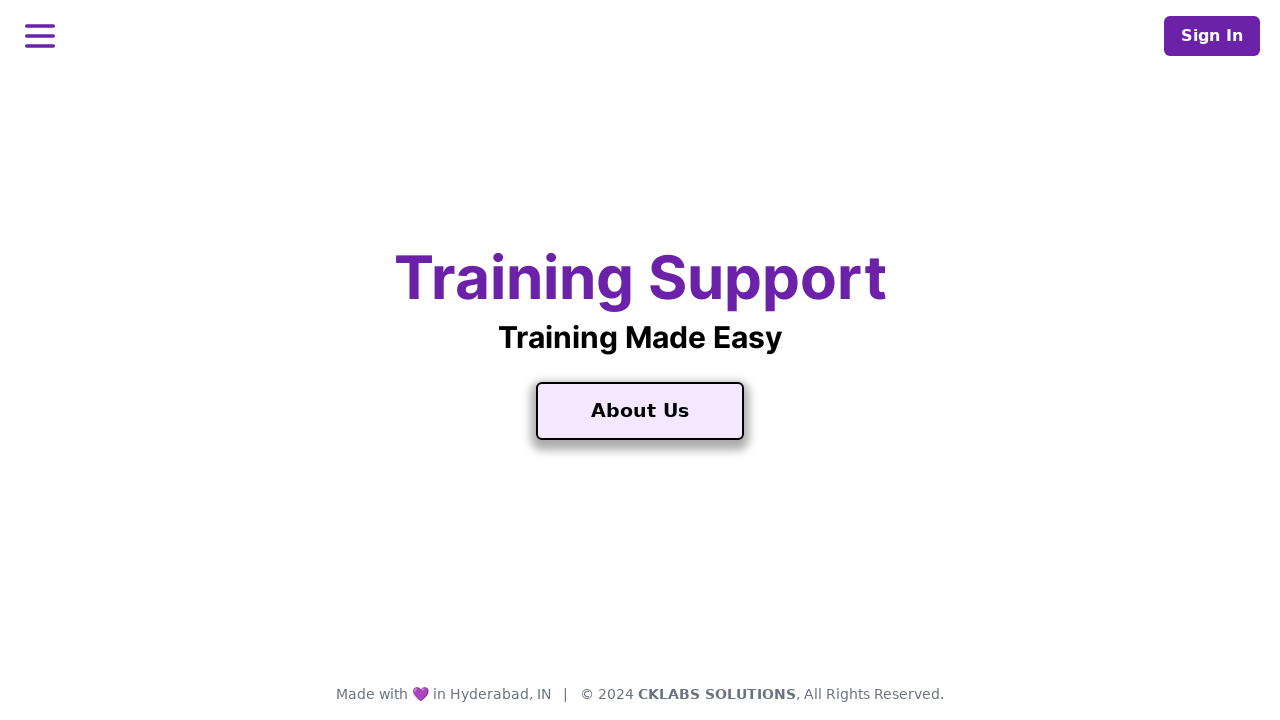

Retrieved About Us page title: 'About Us'
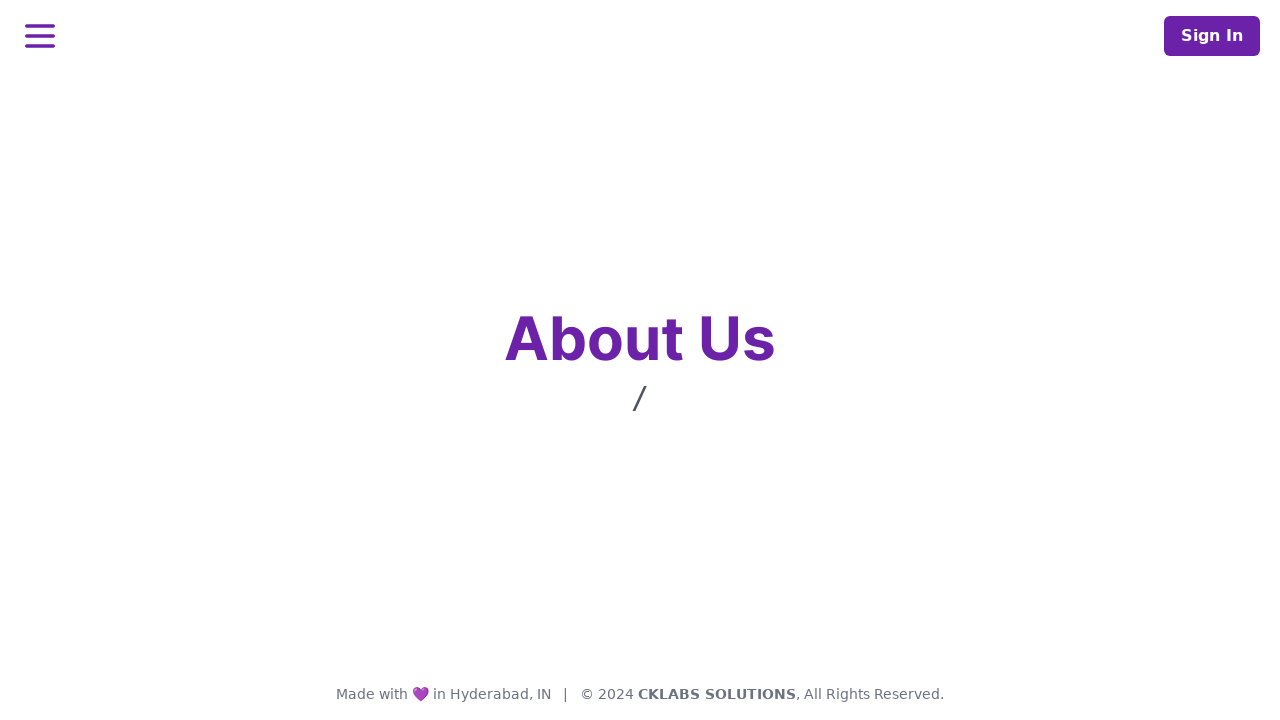

Verified homepage title contains 'Training Support'
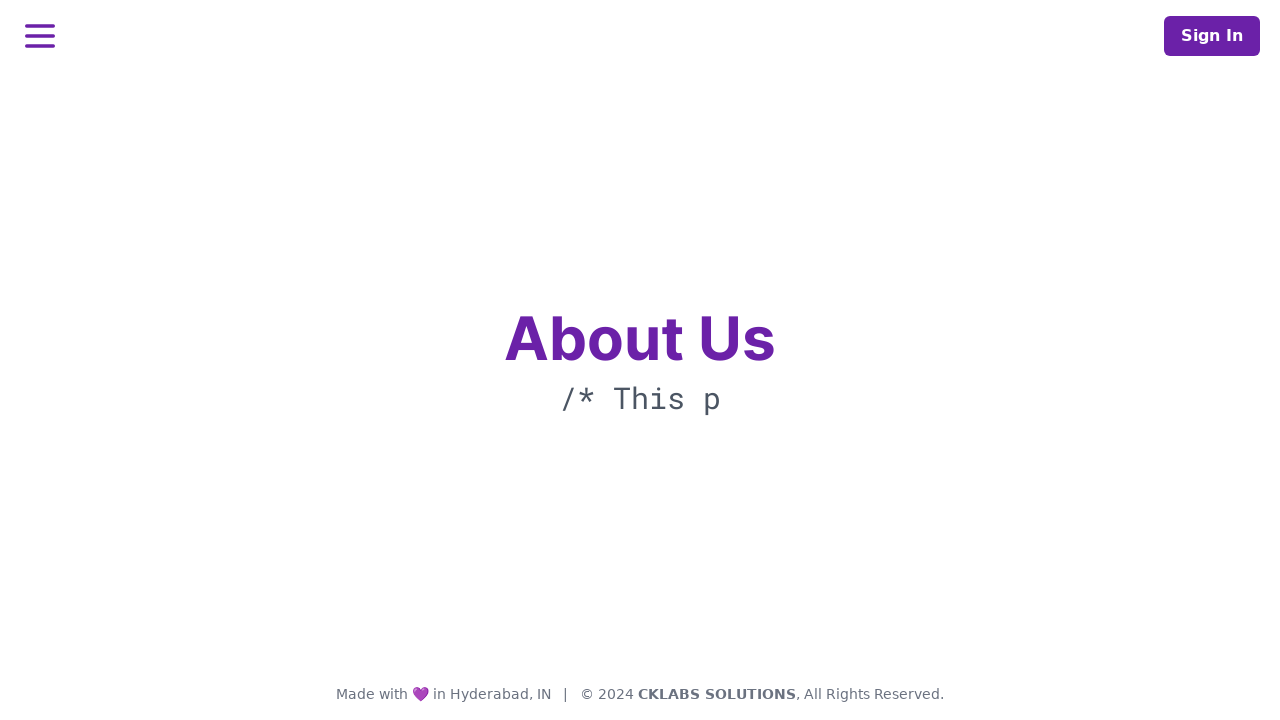

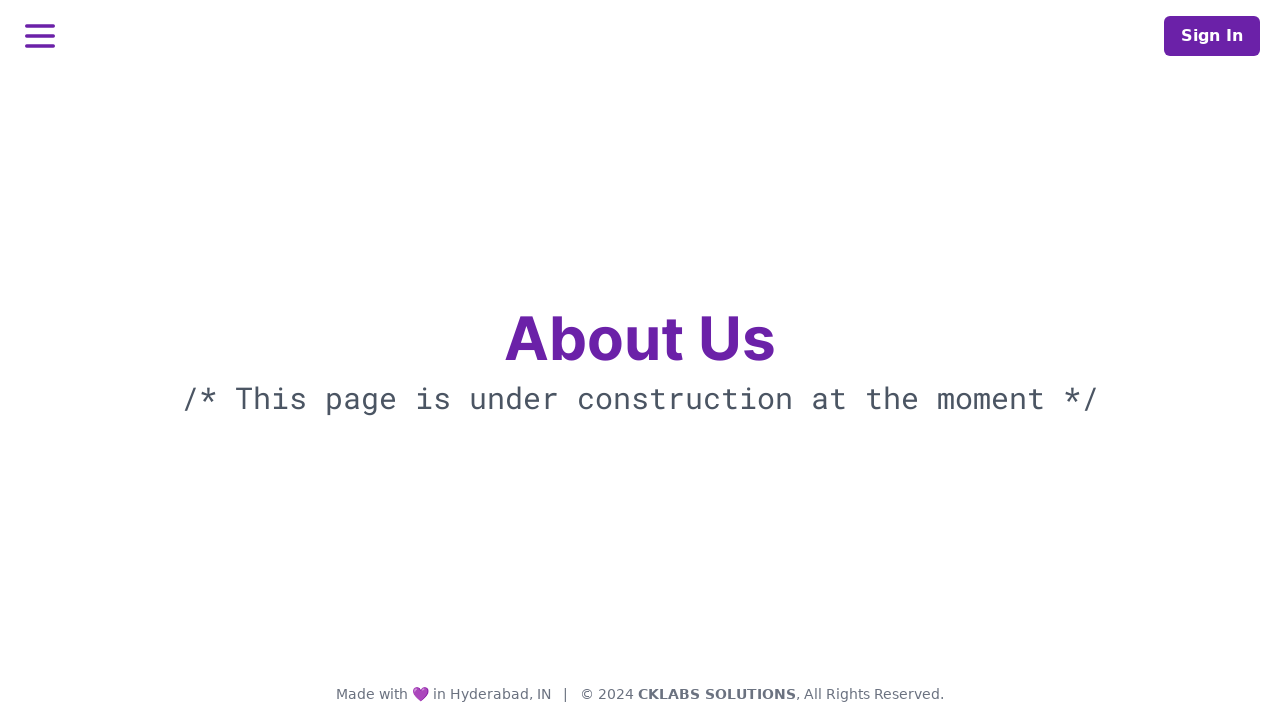